Tests radio button interaction by switching to an iframe, selecting the JavaScript radio option, waiting, then selecting the CSS radio option.

Starting URL: https://www.w3schools.com/tags/tryit.asp?filename=tryhtml5_input_type_radio

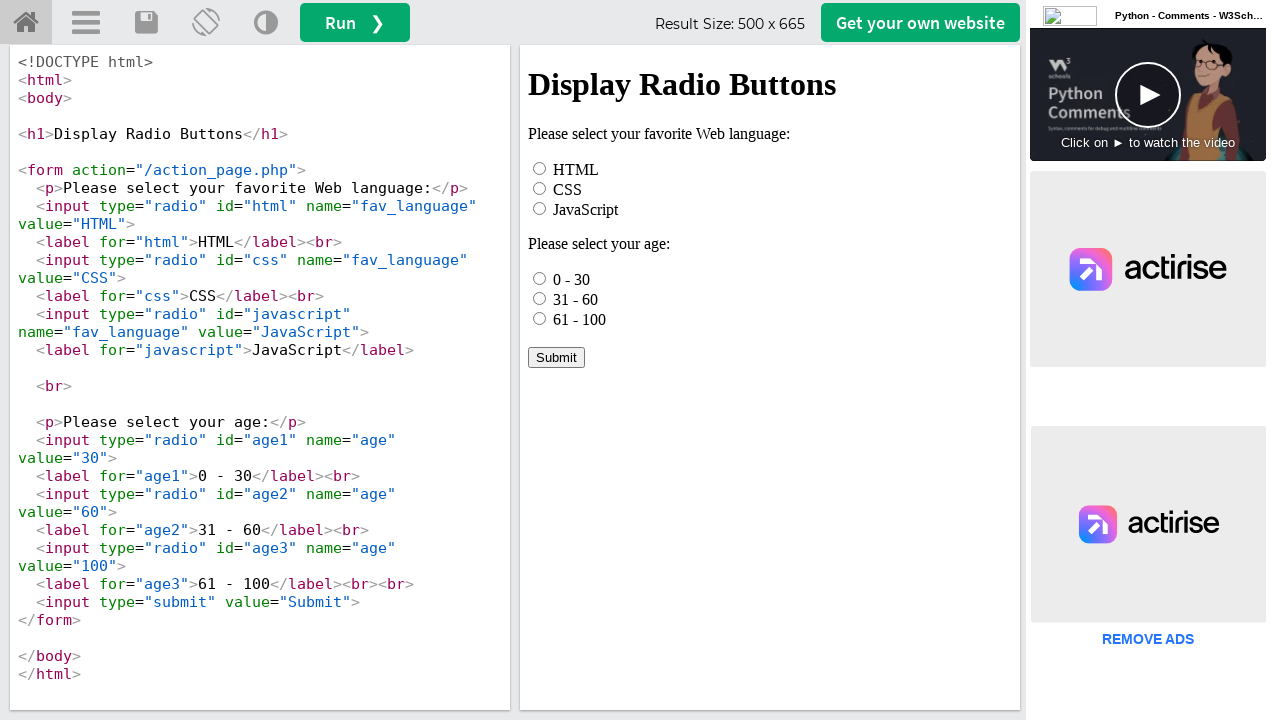

Located iframe with ID 'iframeResult'
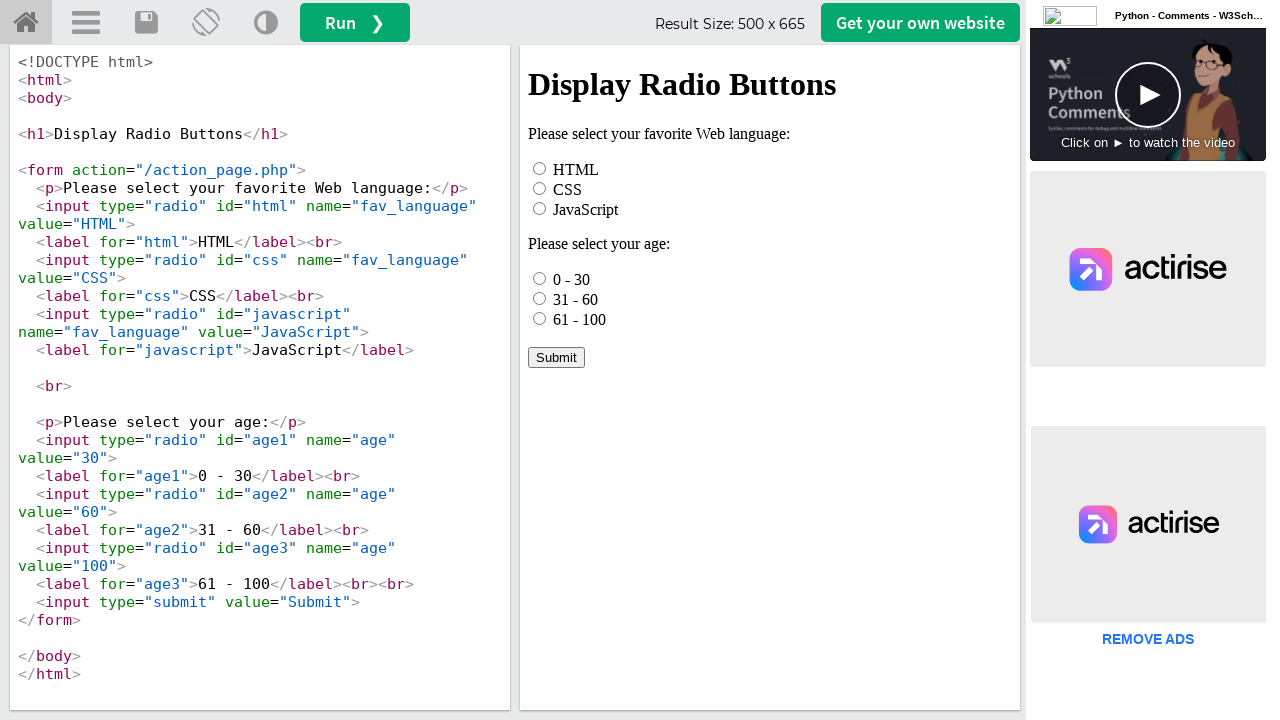

Clicked the JavaScript radio button at (540, 208) on #iframeResult >> internal:control=enter-frame >> input[value='JavaScript']
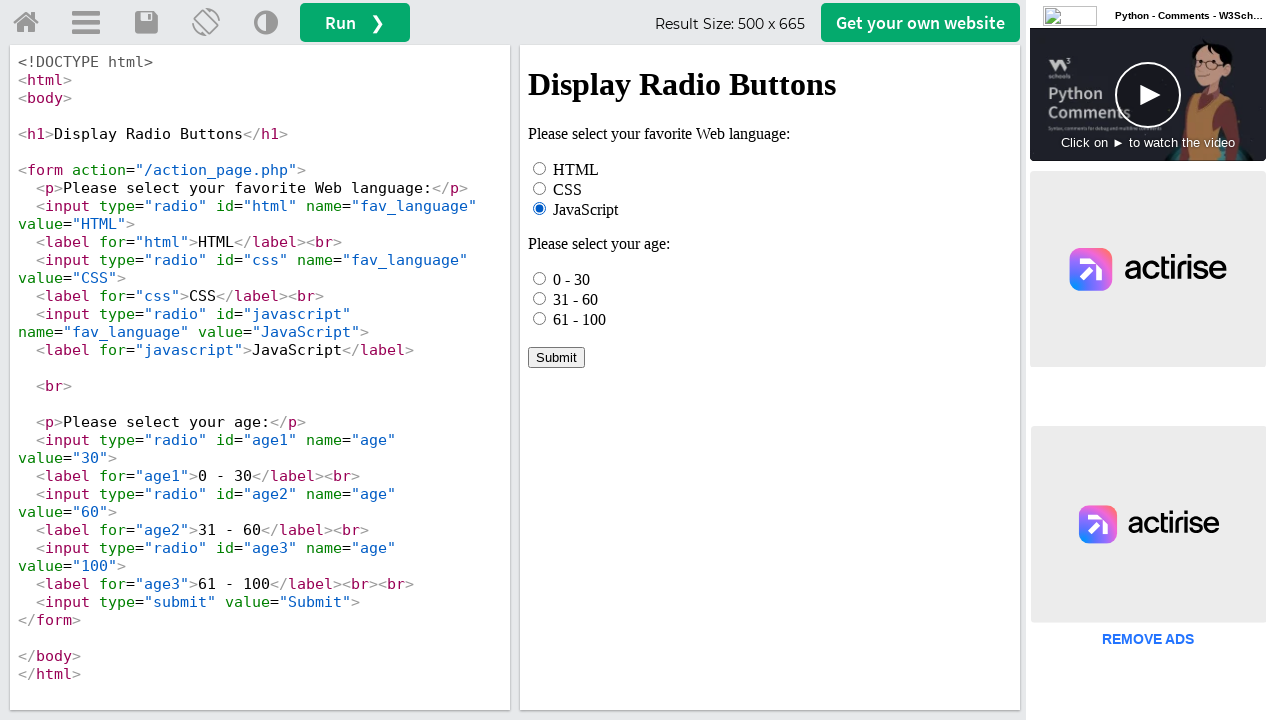

Waited for 3 seconds
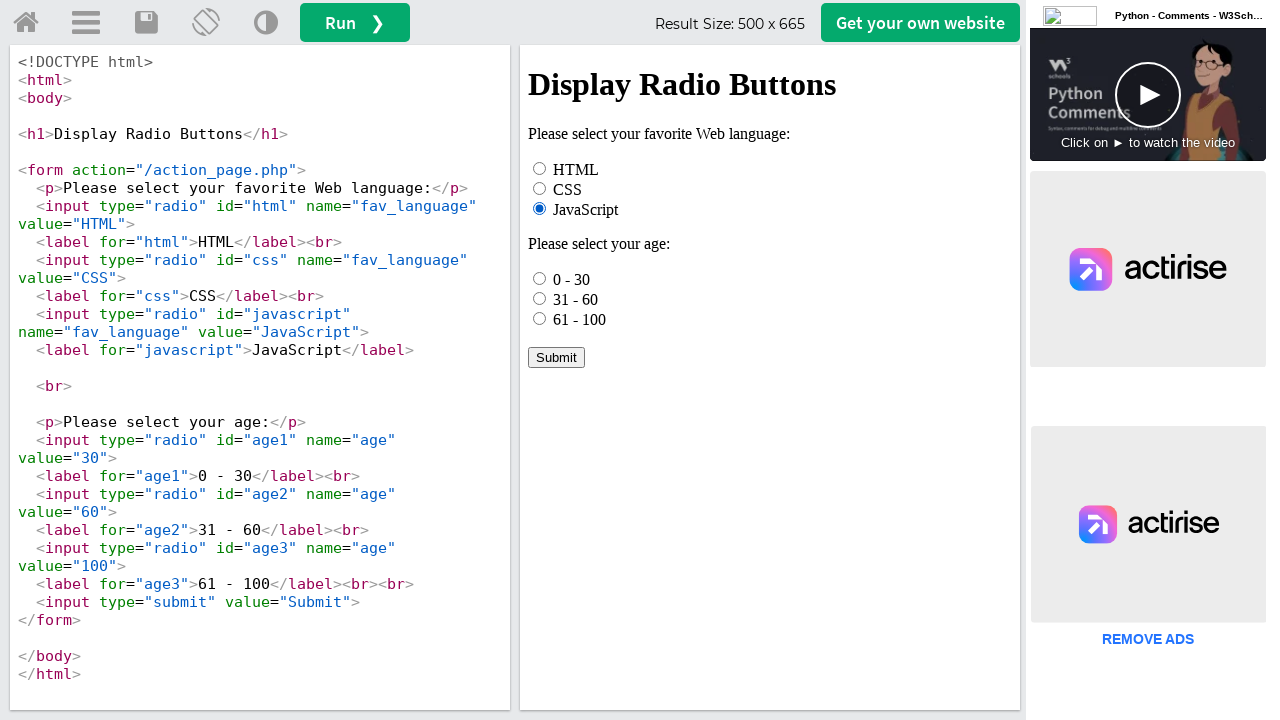

Clicked the CSS radio button at (540, 188) on #iframeResult >> internal:control=enter-frame >> input[value='CSS']
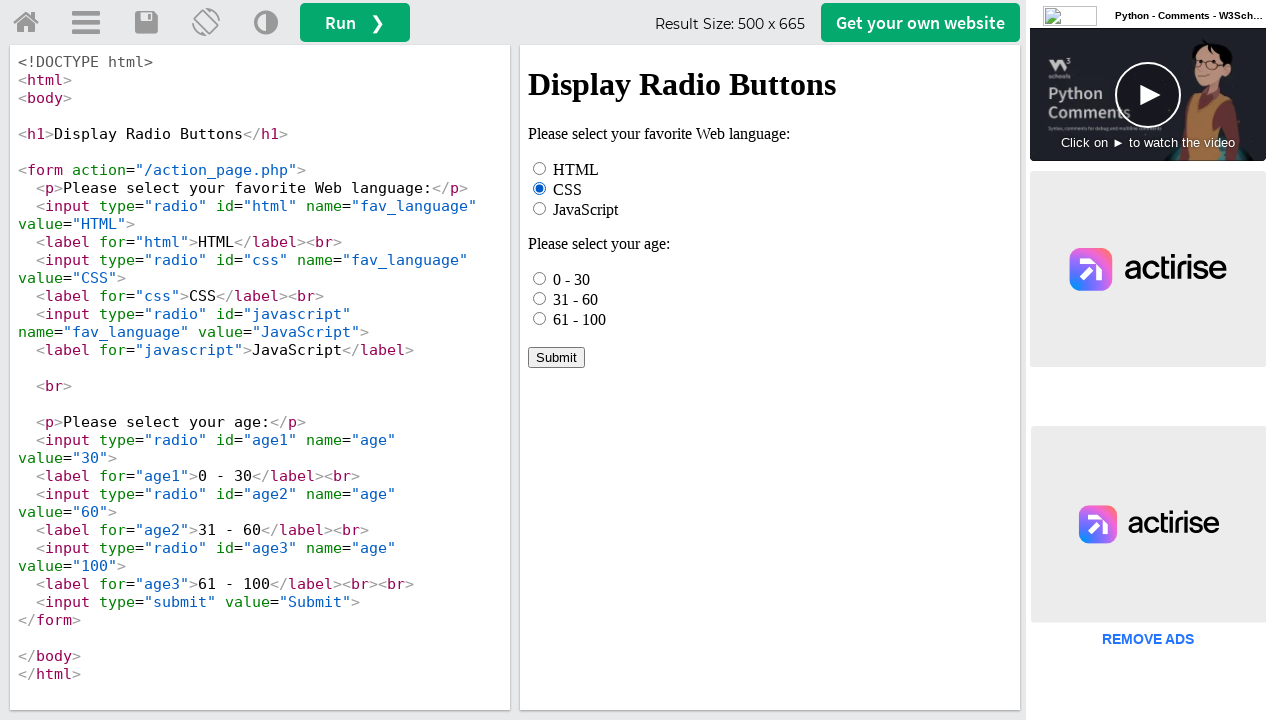

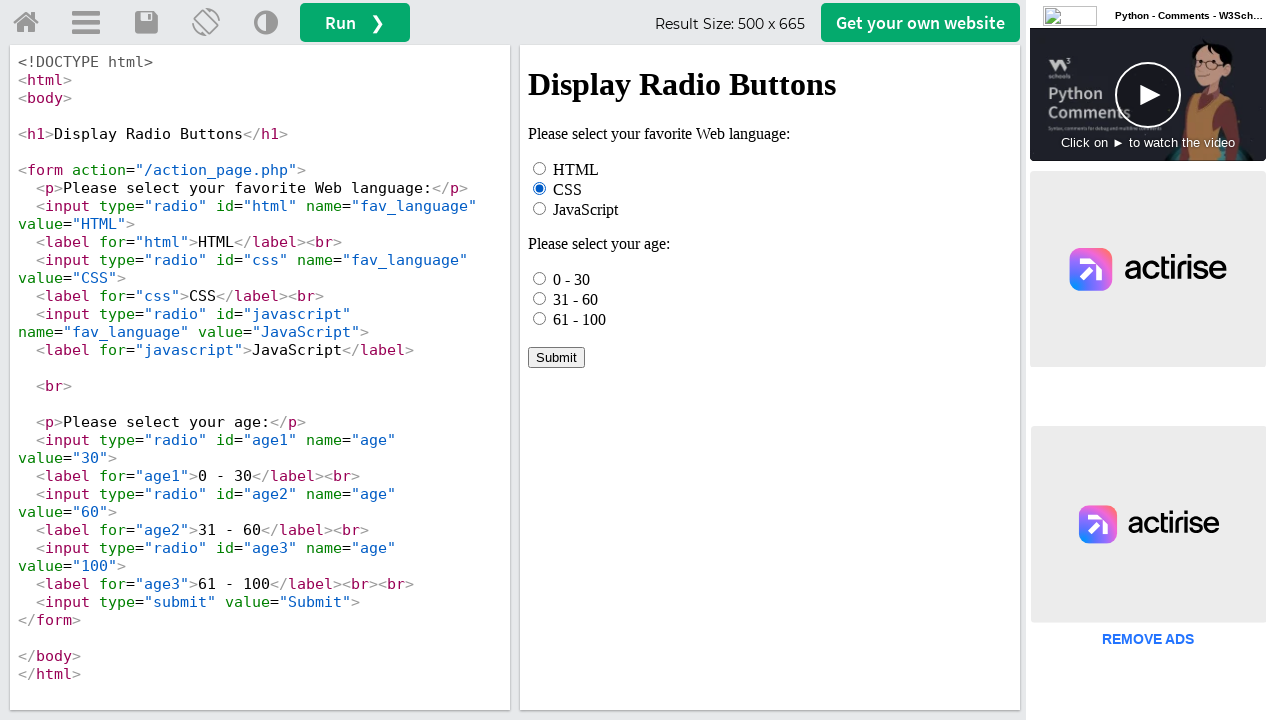